Navigates to a Selenium practice page and verifies the current URL matches the expected URL

Starting URL: https://www.tutorialspoint.com/selenium/practice/selenium_automation_practice.php

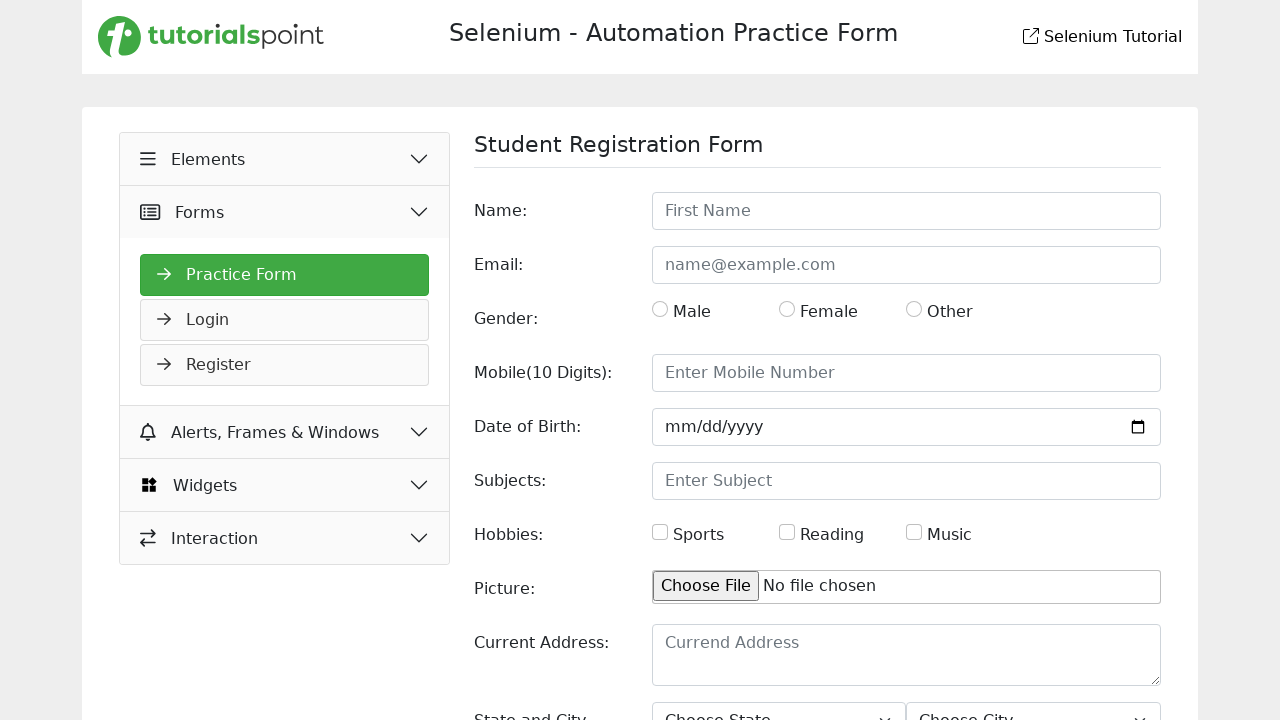

Retrieved current URL from page
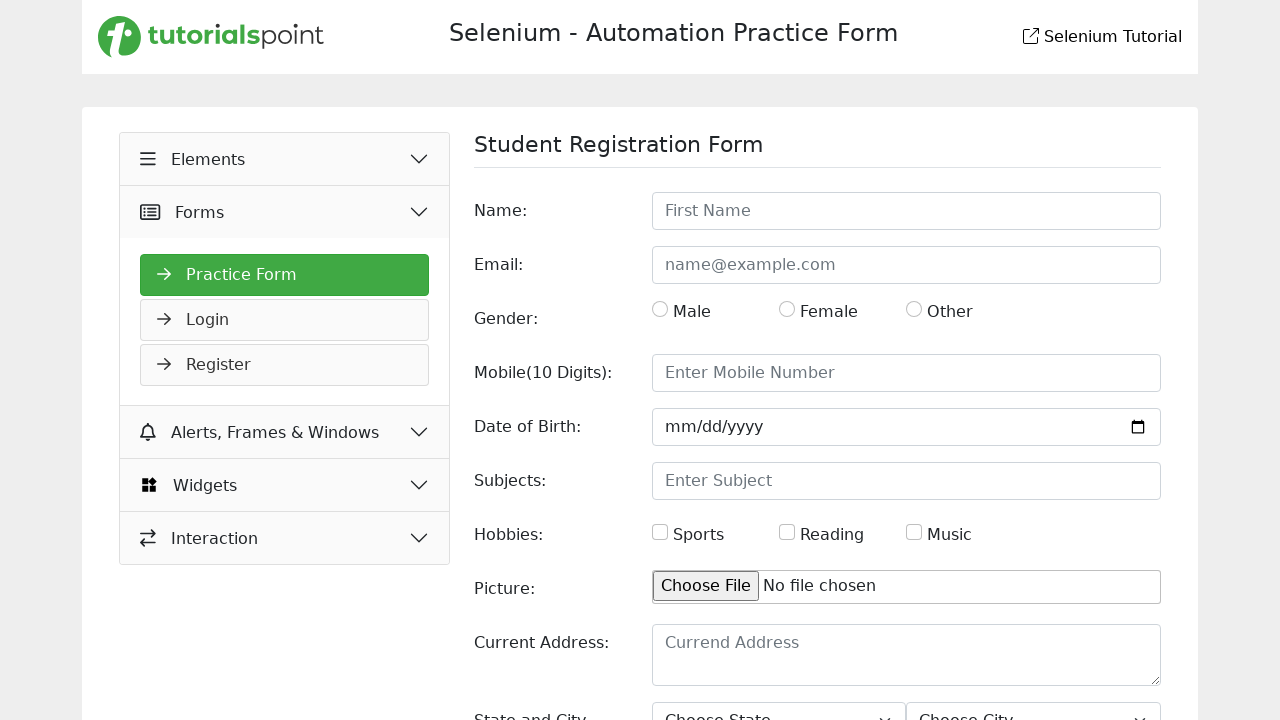

Set expected URL to https://www.tutorialspoint.com/selenium/practice/selenium_automation_practice.php
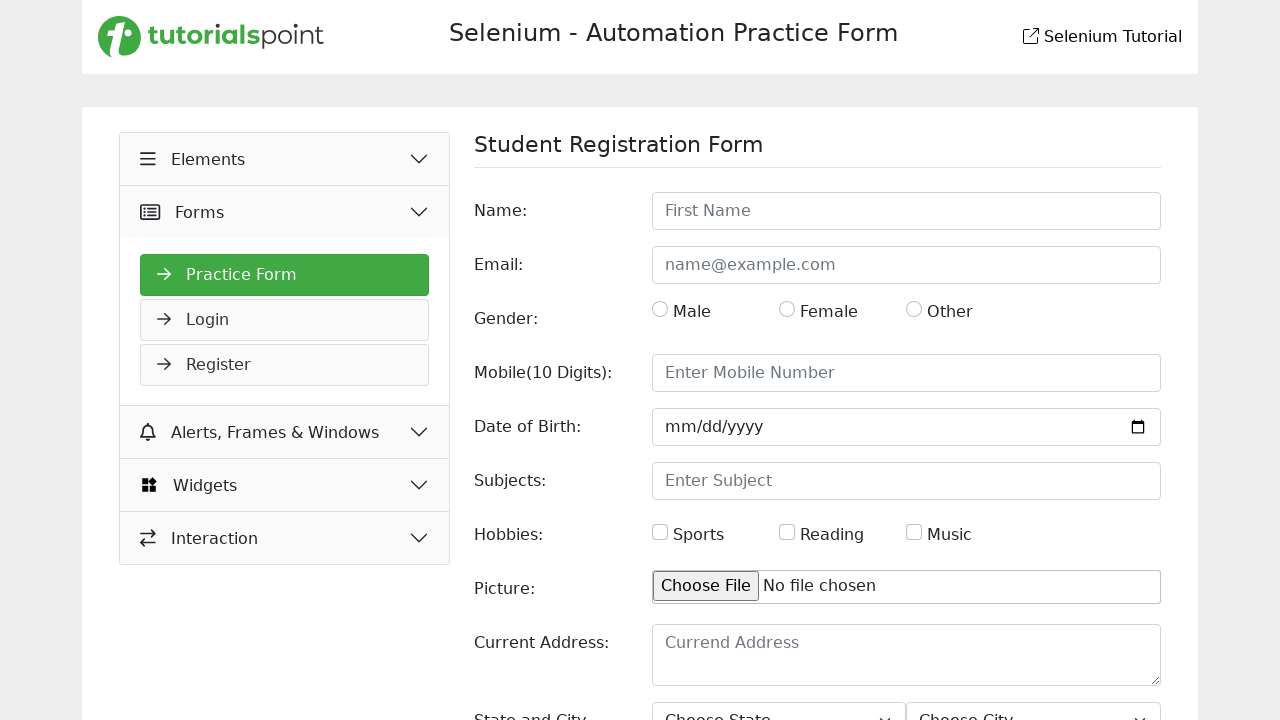

Verified current URL matches expected URL: https://www.tutorialspoint.com/selenium/practice/selenium_automation_practice.php
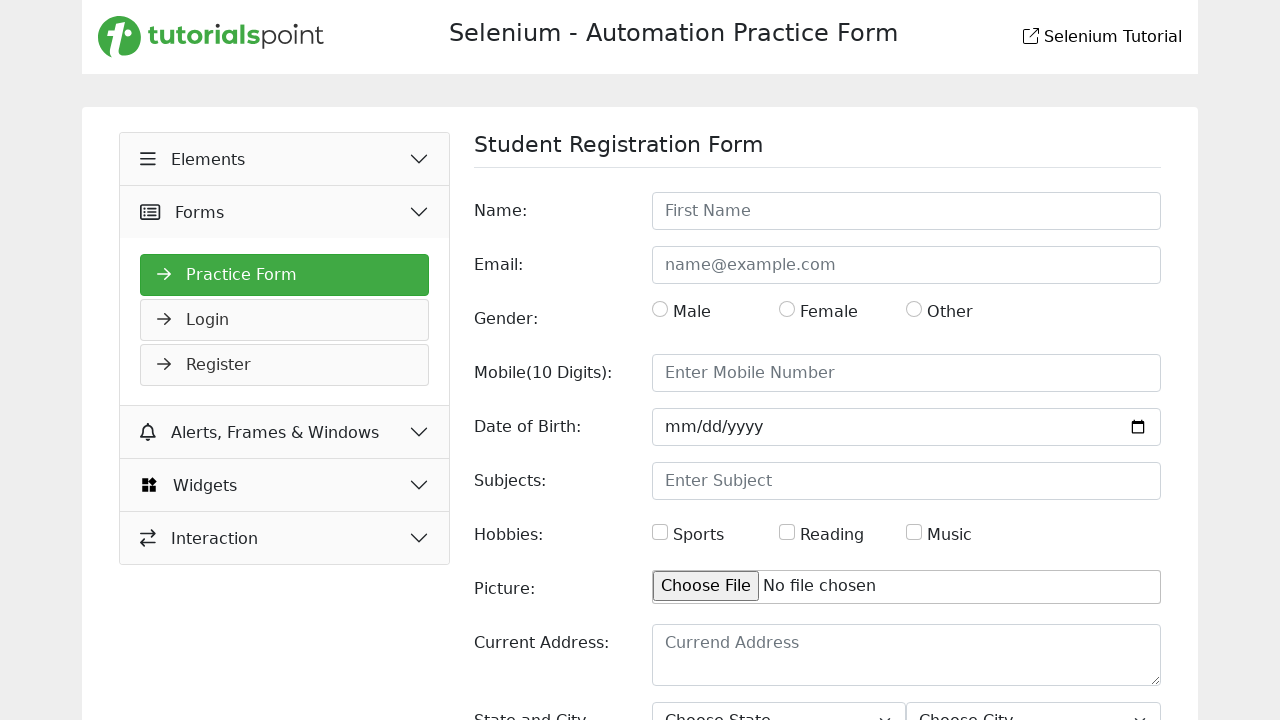

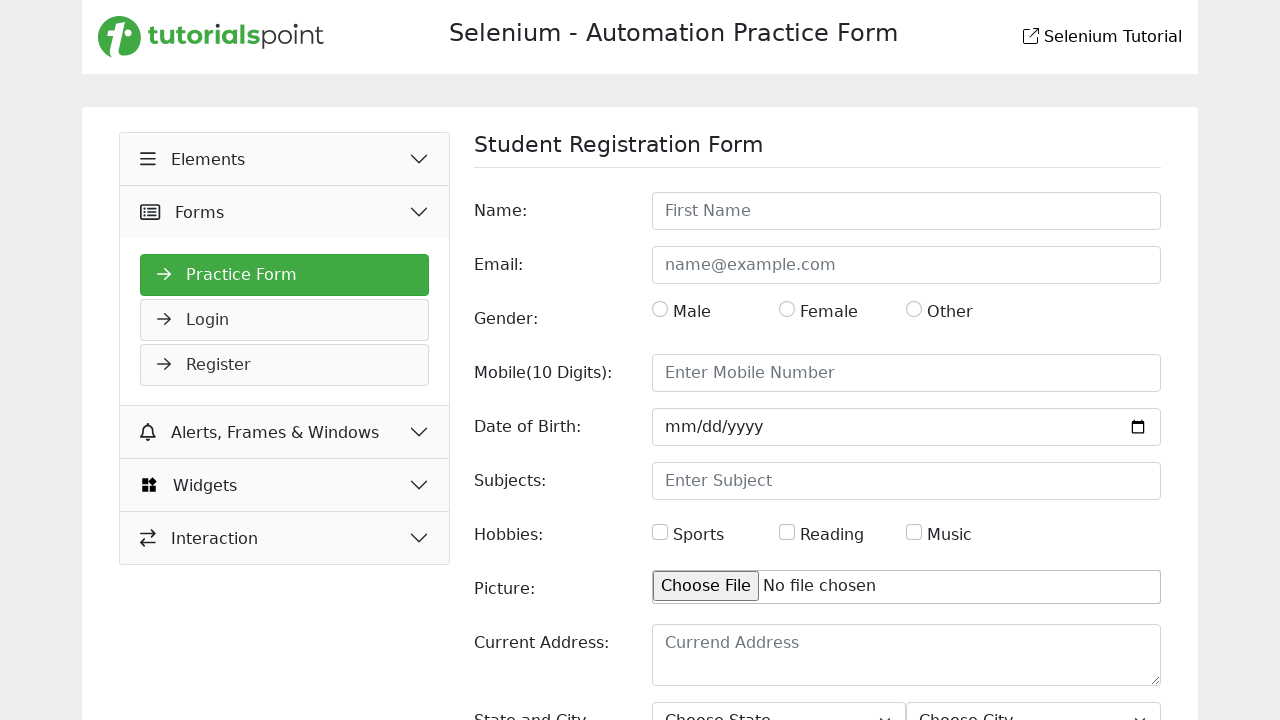